Navigates to a page and clicks a button

Starting URL: https://SunInJuly.github.io/execute_script.html

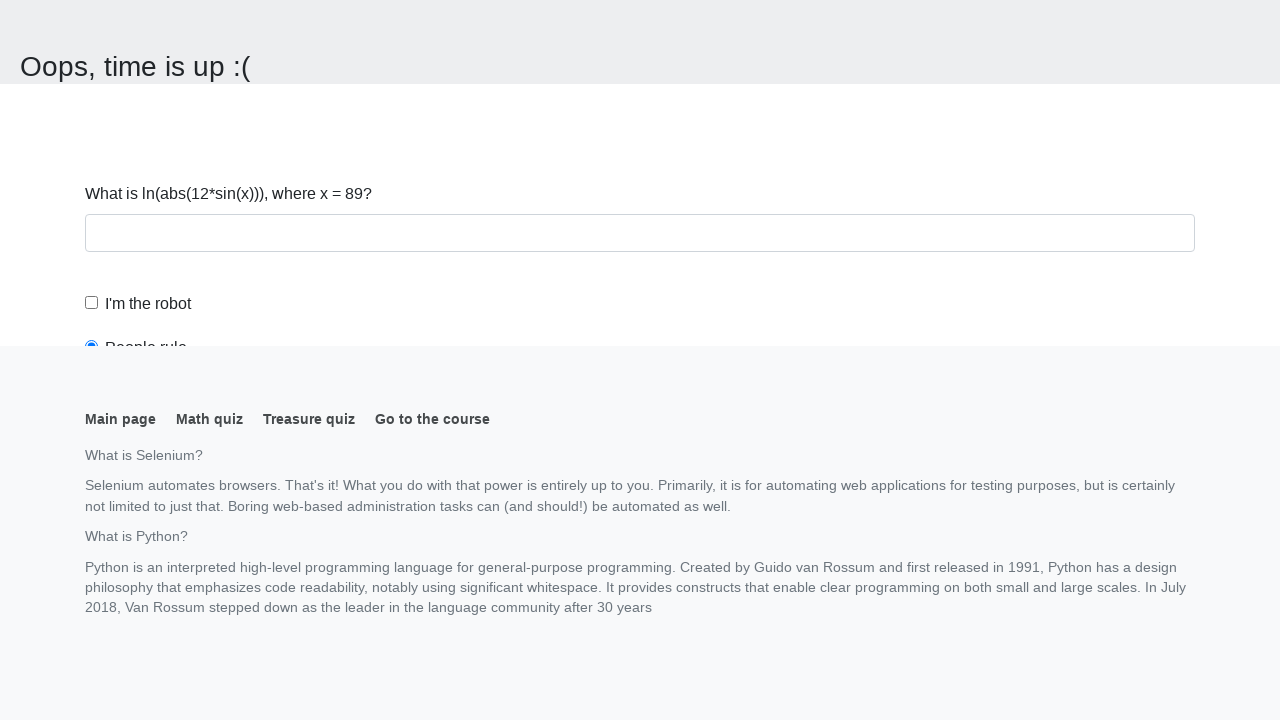

Navigated to https://SunInJuly.github.io/execute_script.html
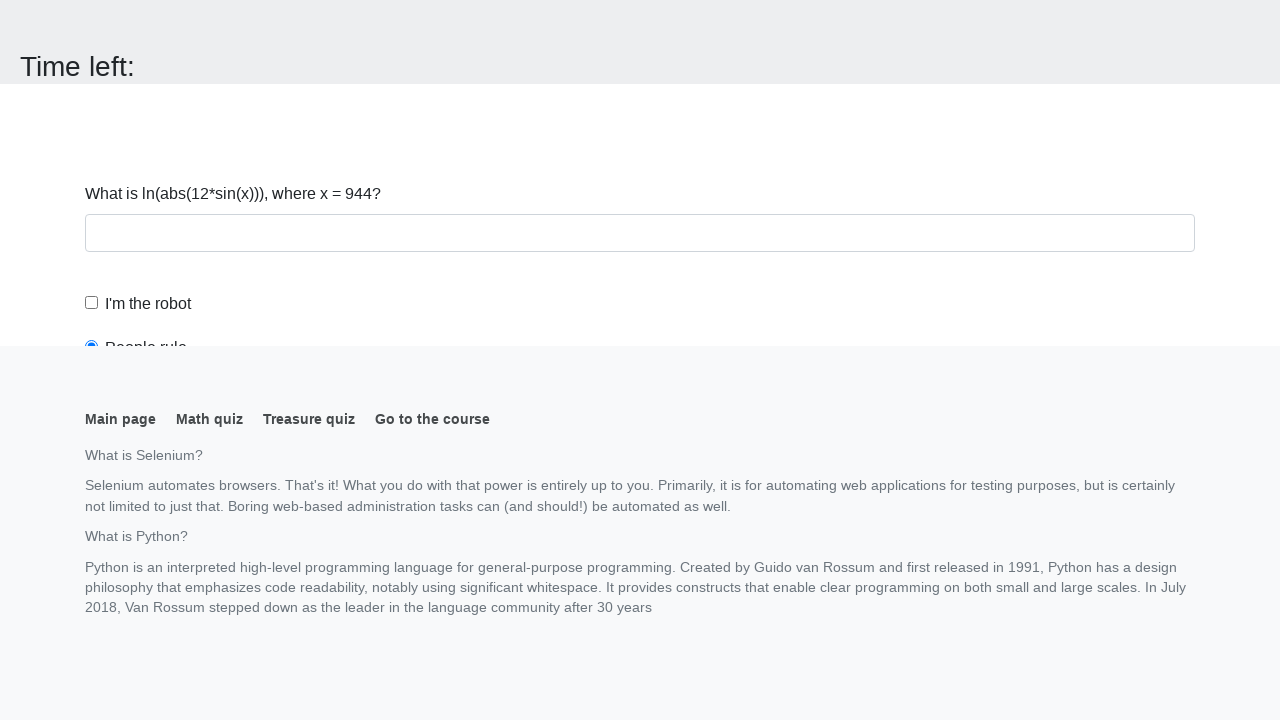

Clicked the button at (123, 20) on button
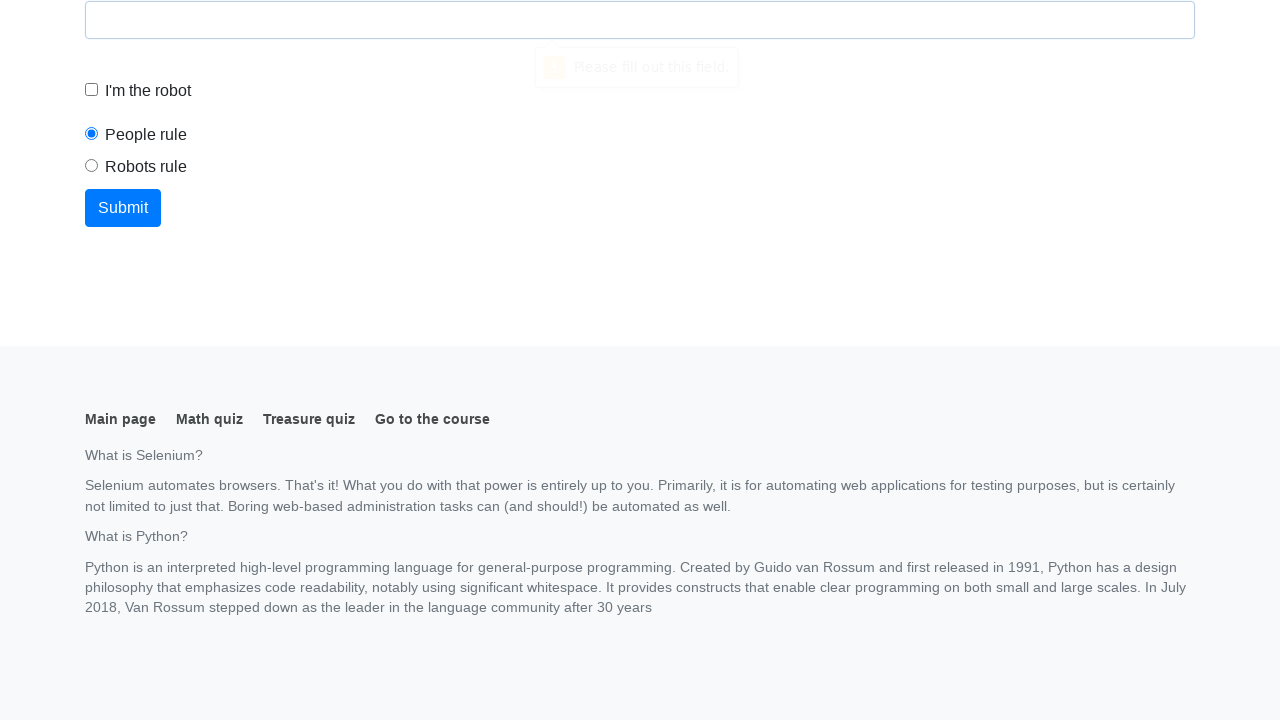

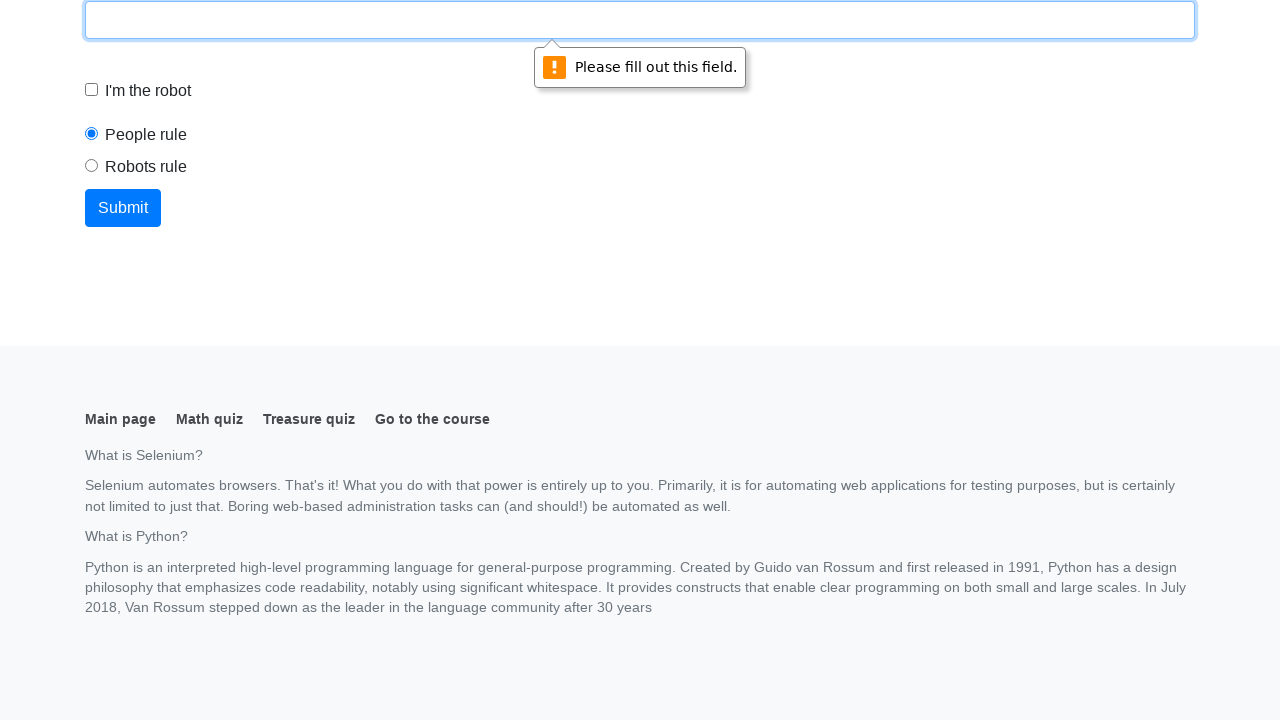